Tests the confirm button alert functionality on the DemoQA alerts page by locating and clicking the confirm button element.

Starting URL: https://demoqa.com/alerts

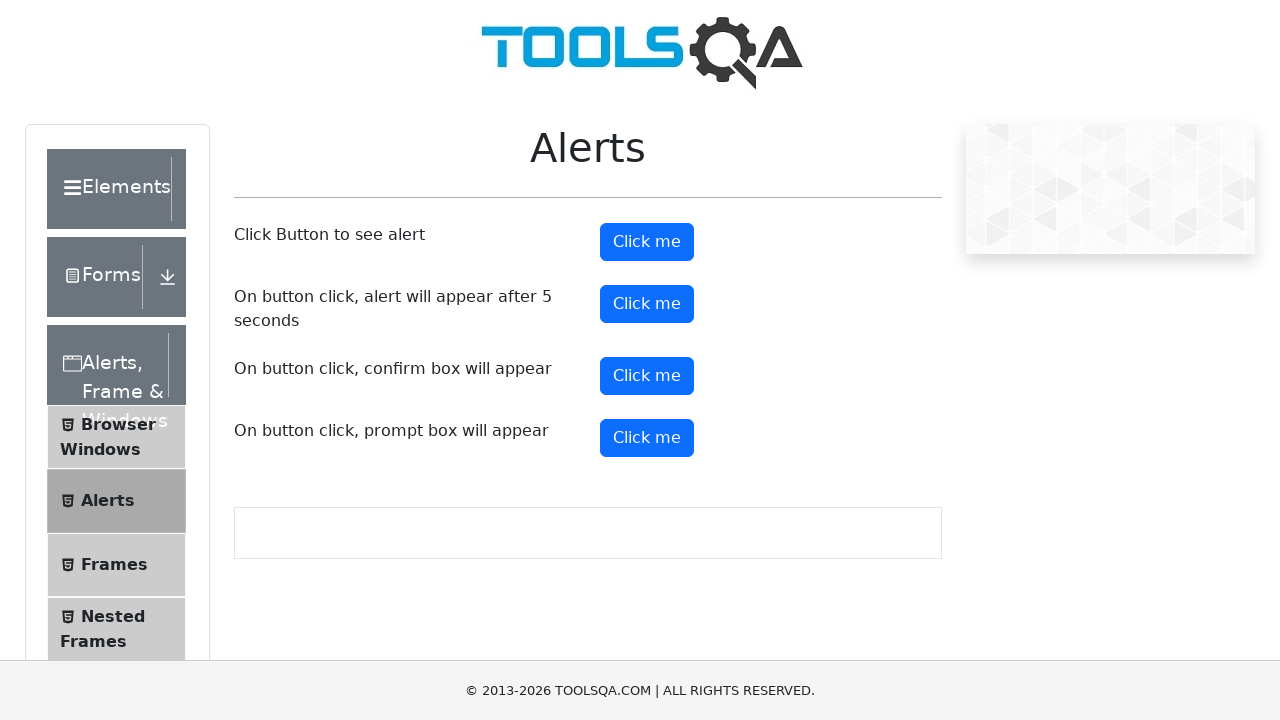

Waited for confirm button to be visible on DemoQA alerts page
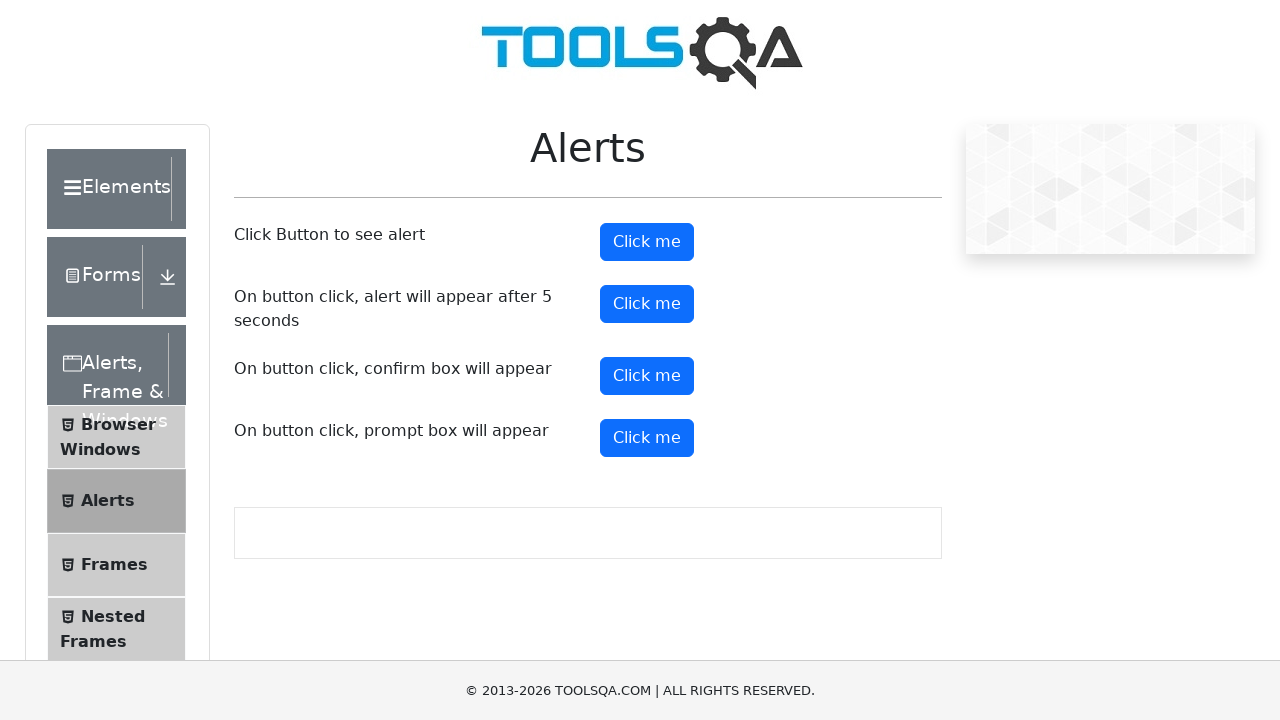

Located the confirm button element
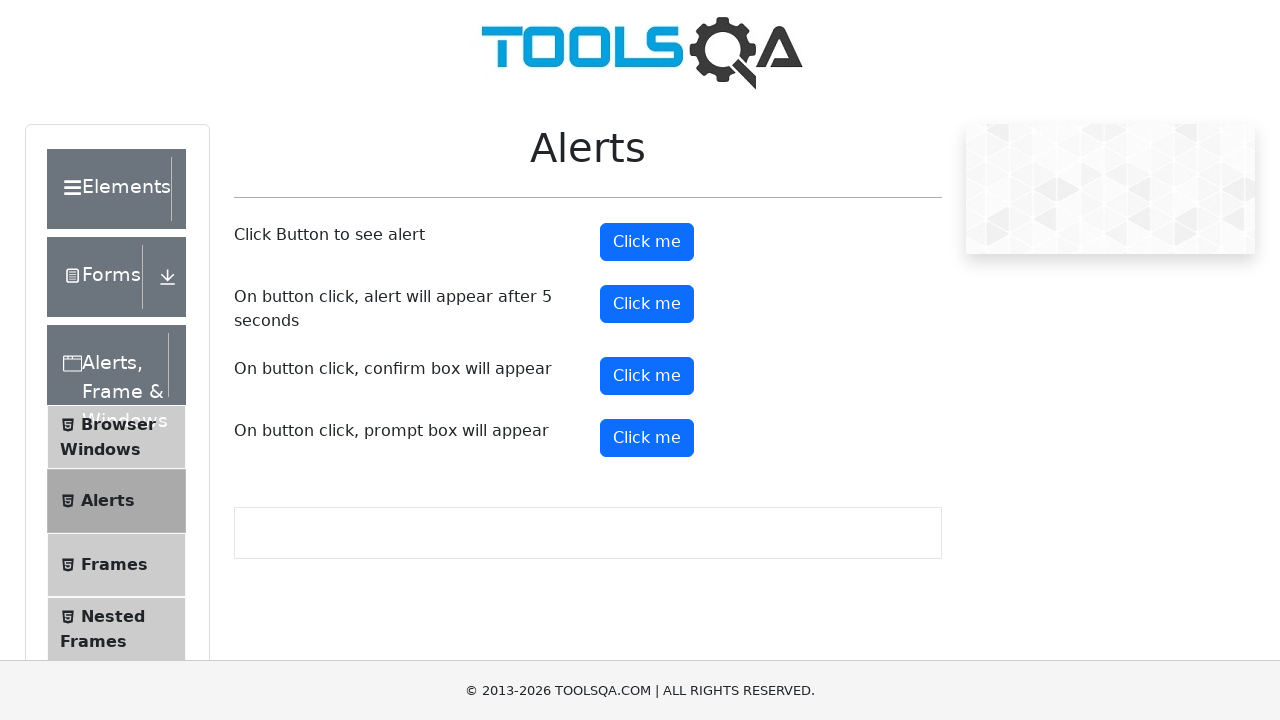

Confirmed that the confirm button is visible
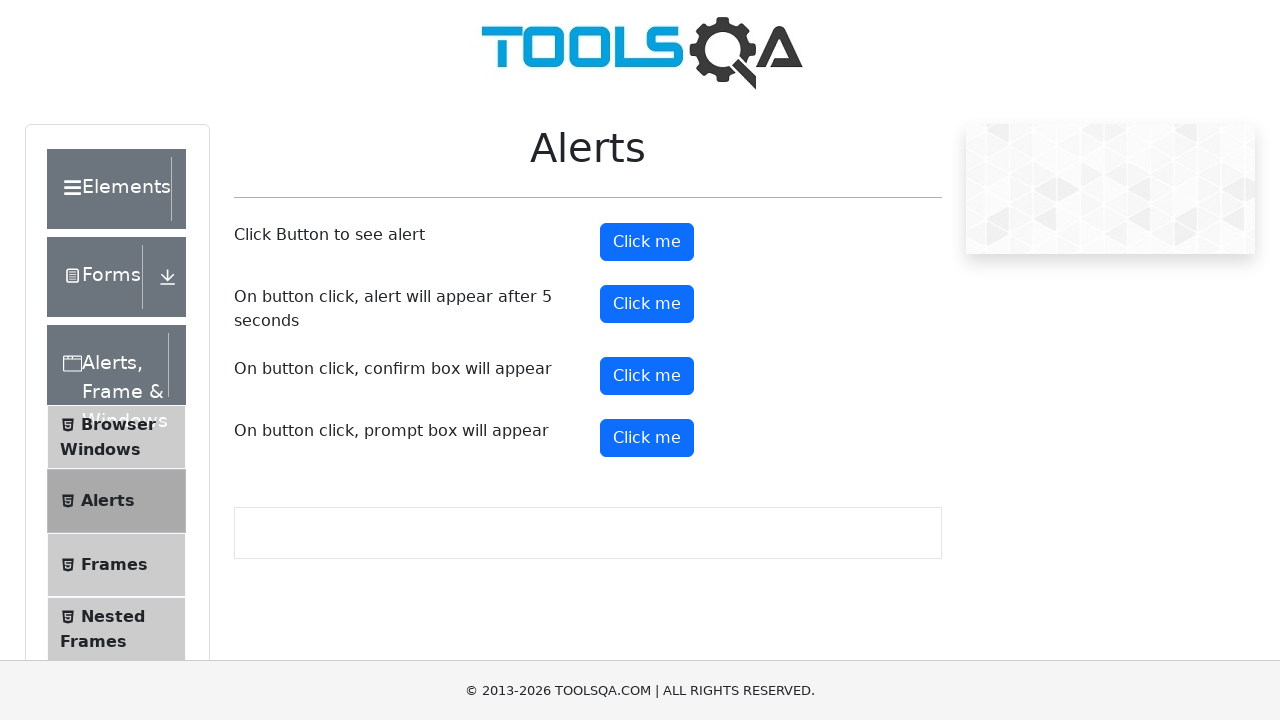

Clicked the confirm button to trigger the alert dialog at (647, 376) on xpath=//button[contains(@id,'confirmButton')]
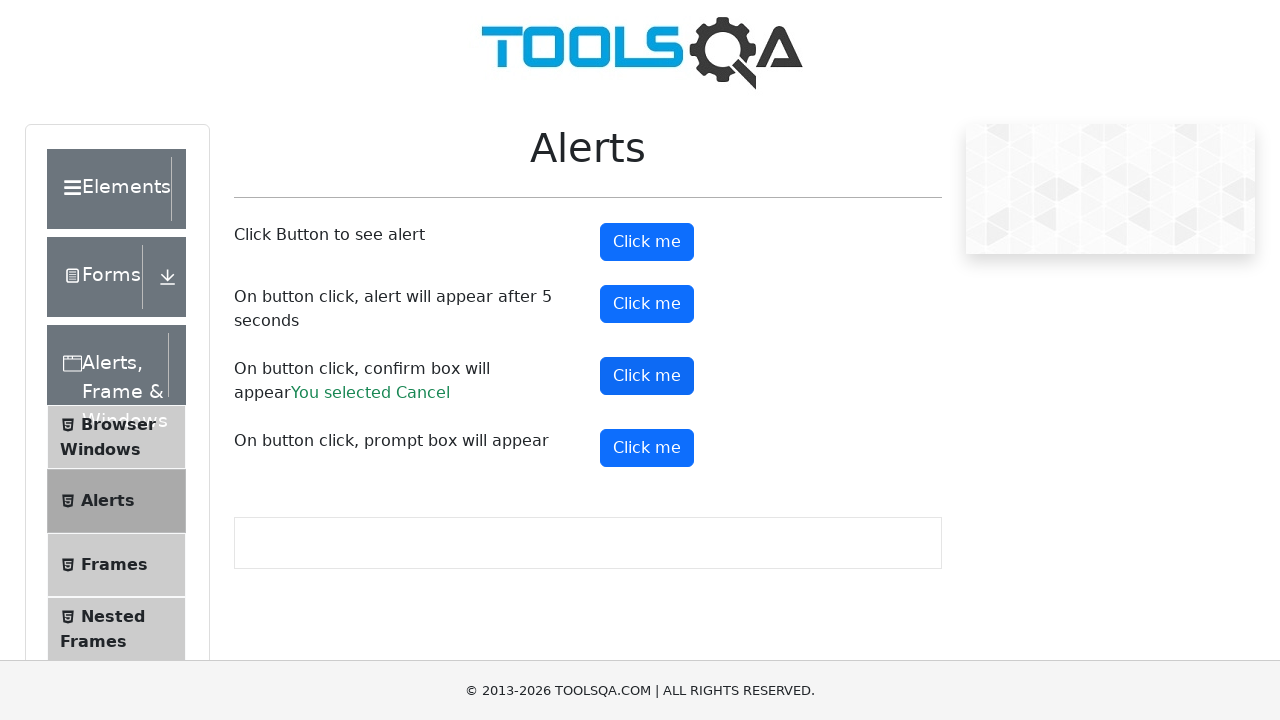

Set up dialog handler to automatically accept confirmation dialog
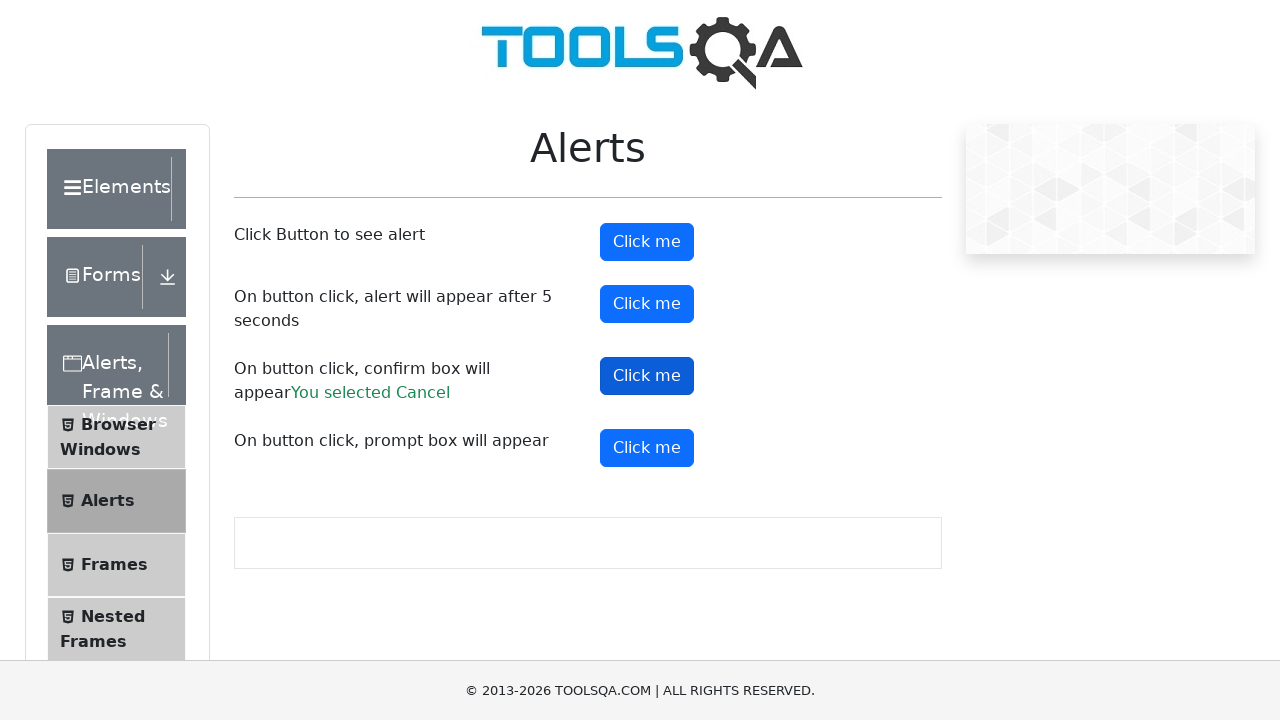

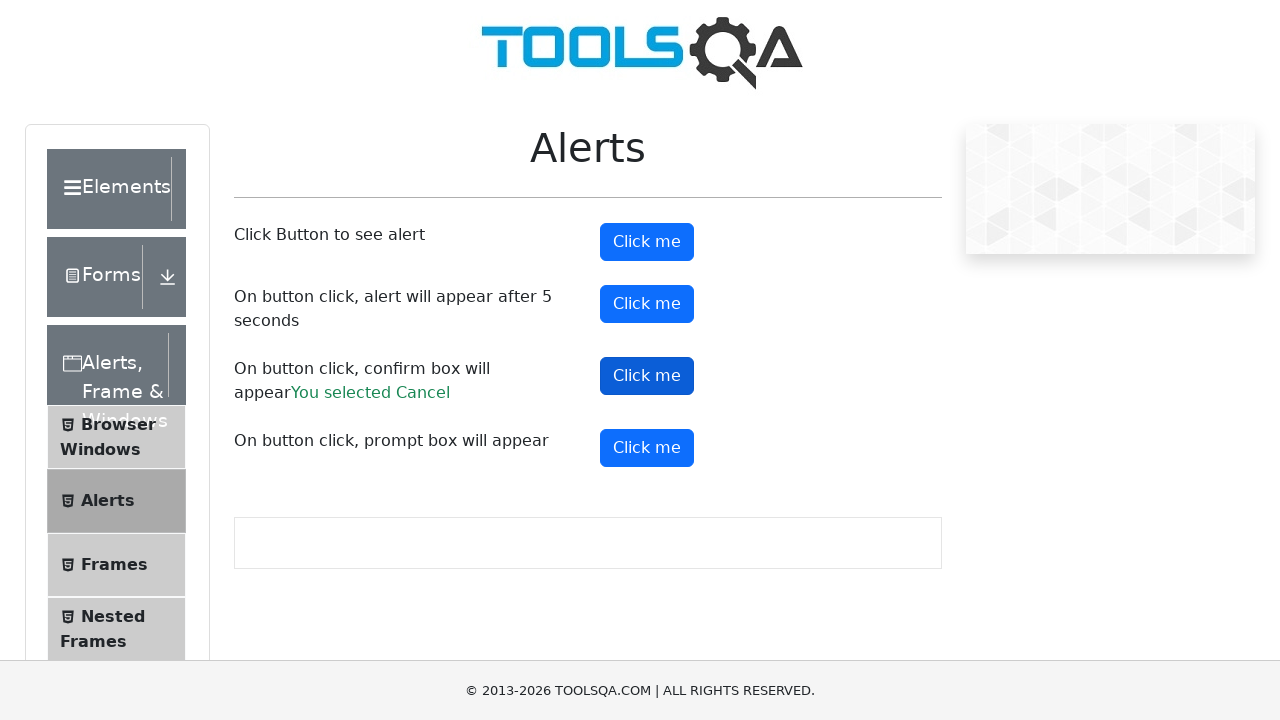